Tests interaction with nested iframes by filling a text input in frame 3 and clicking an element in a child frame

Starting URL: https://ui.vision/demo/webtest/frames/

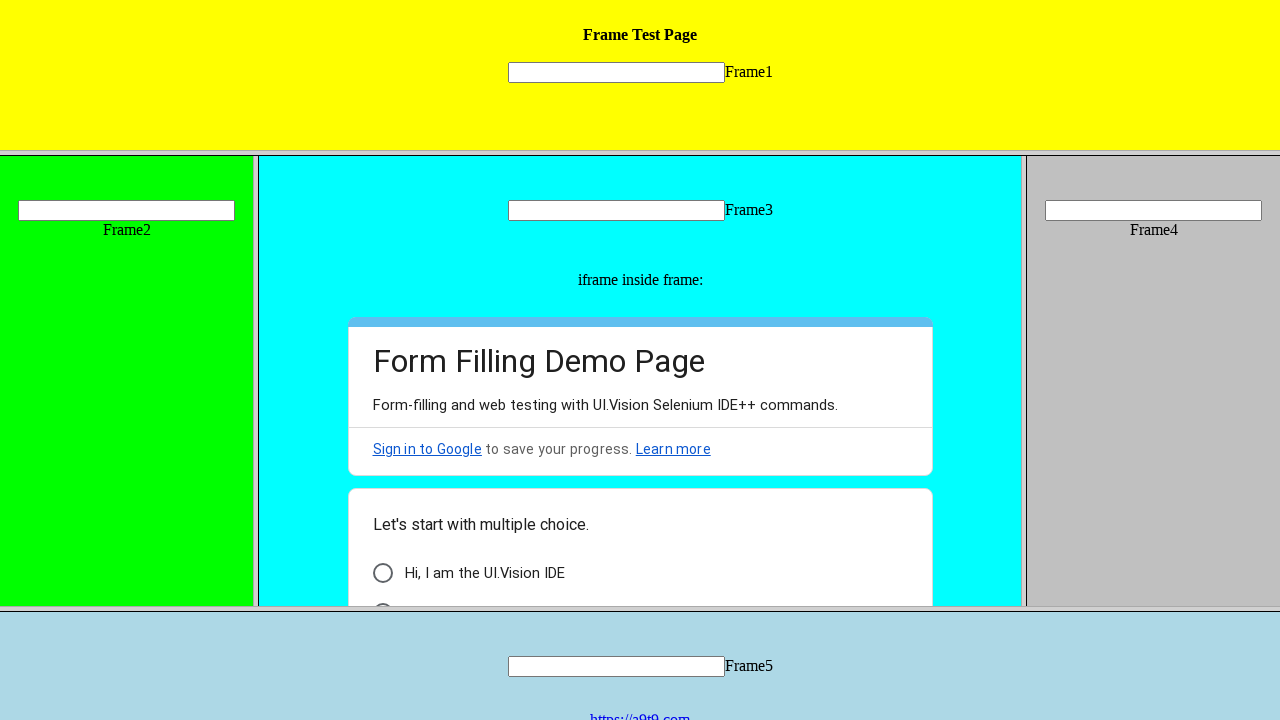

Retrieved frame 3 by URL
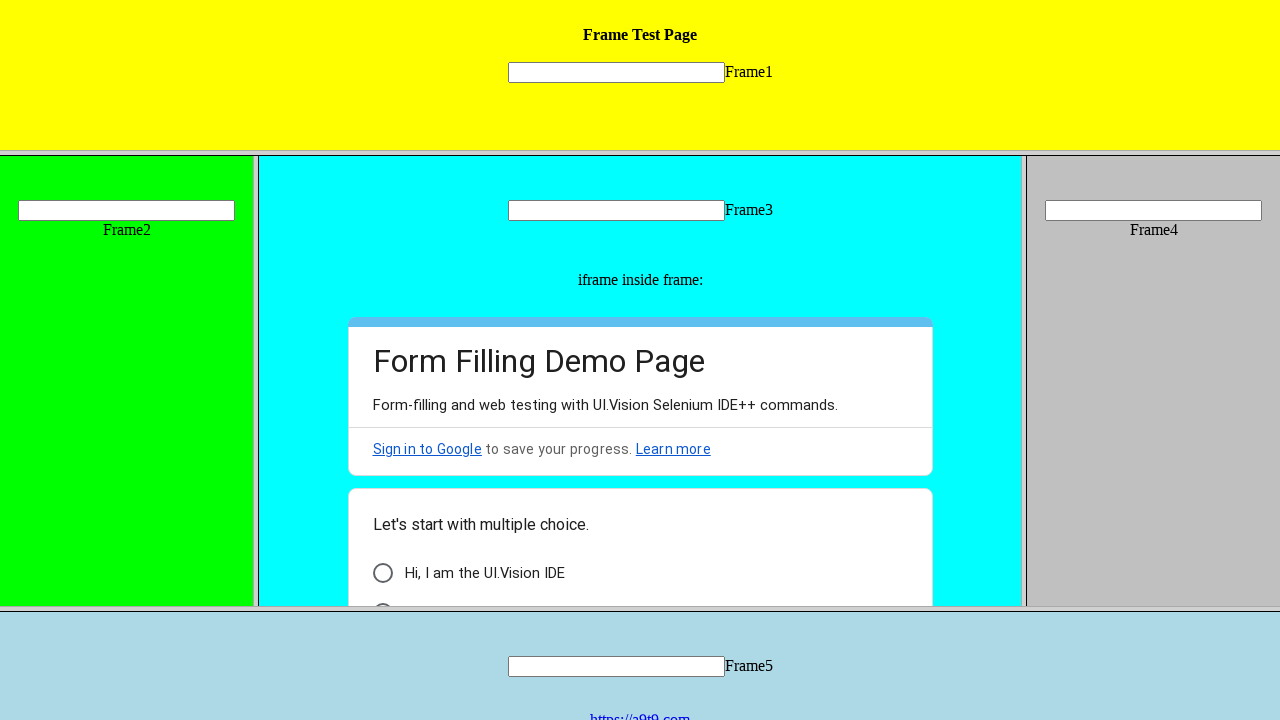

Filled text input in frame 3 with '3' on input[name='mytext3']
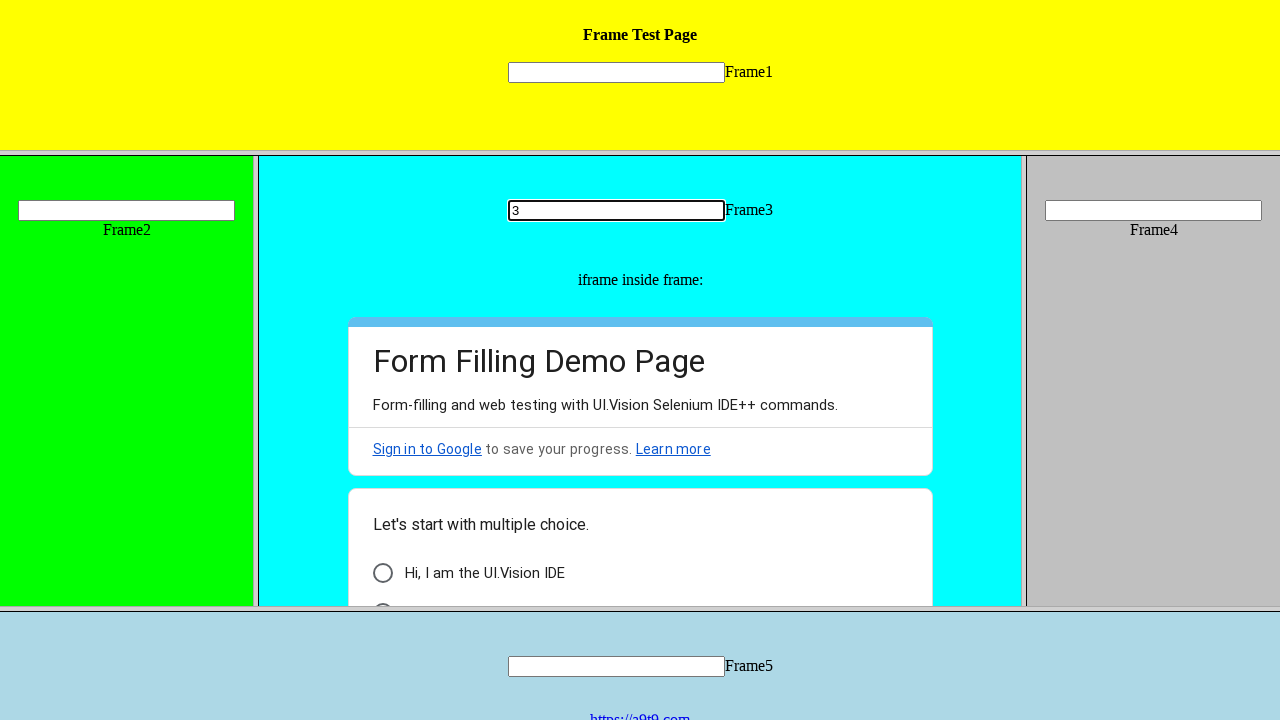

Retrieved child frames of frame 3
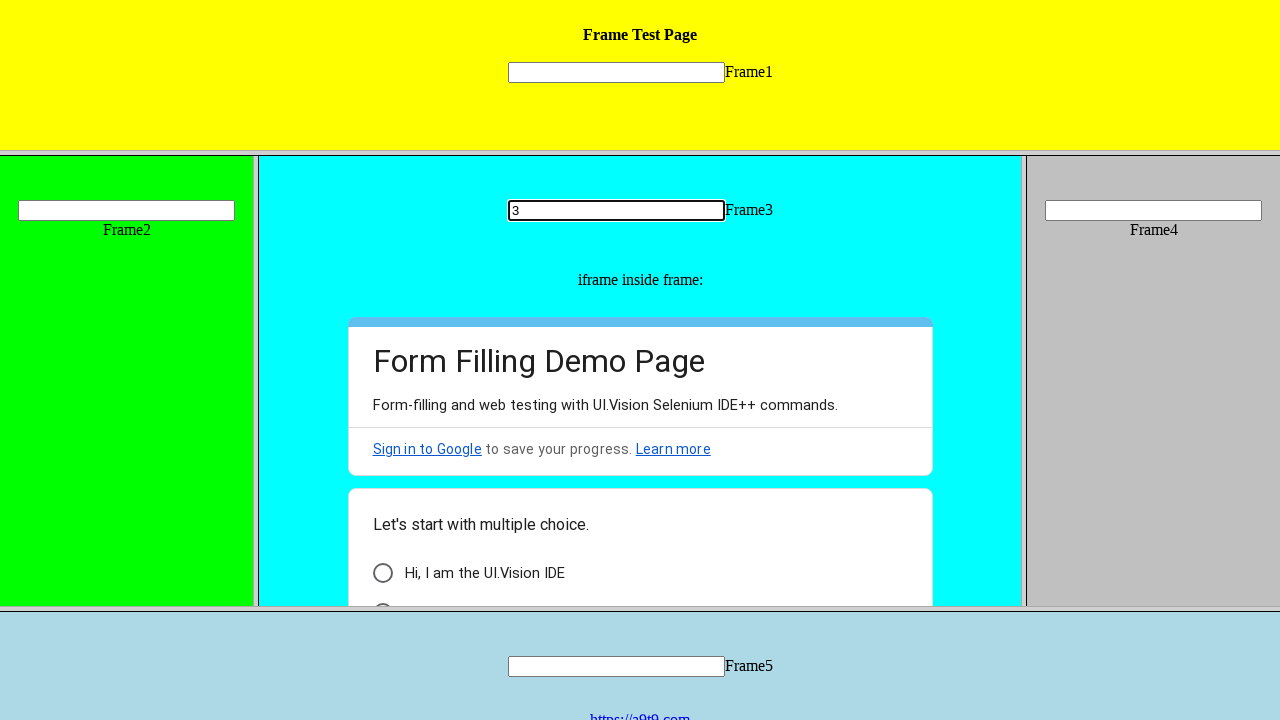

Clicked element in first child frame of frame 3 at (382, 573) on .vd3tt
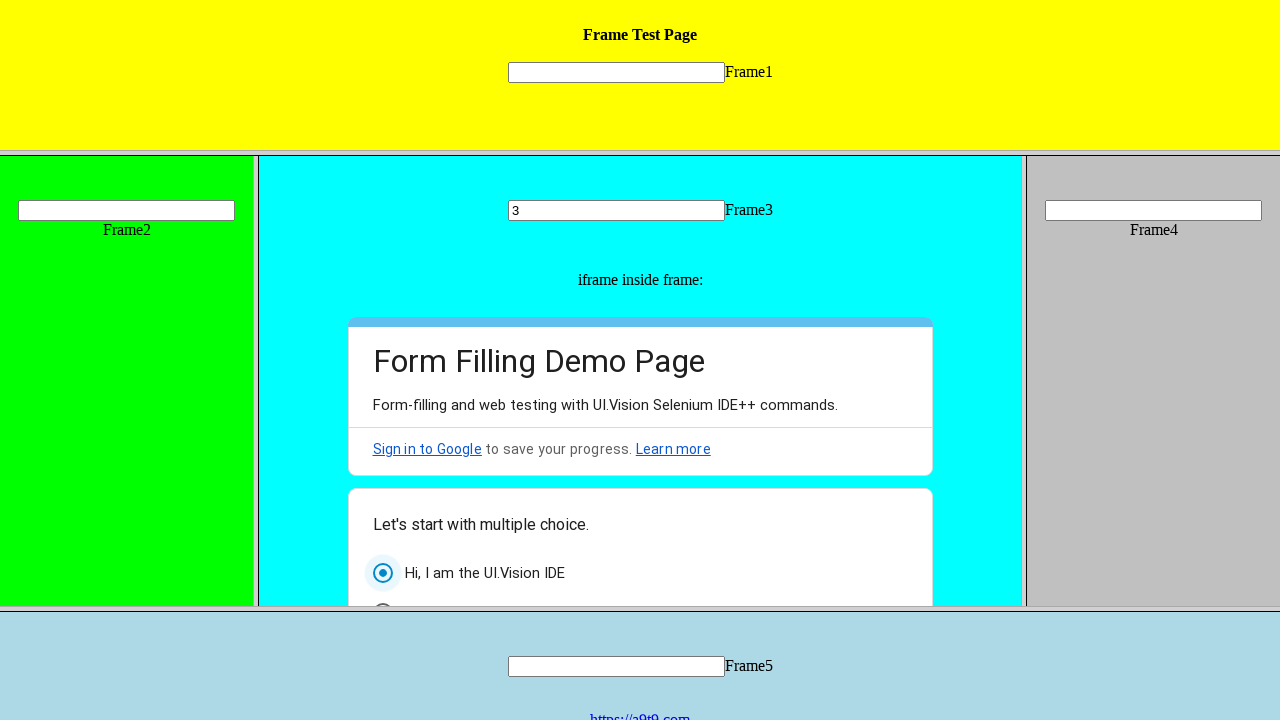

Waited 2000ms for action to complete
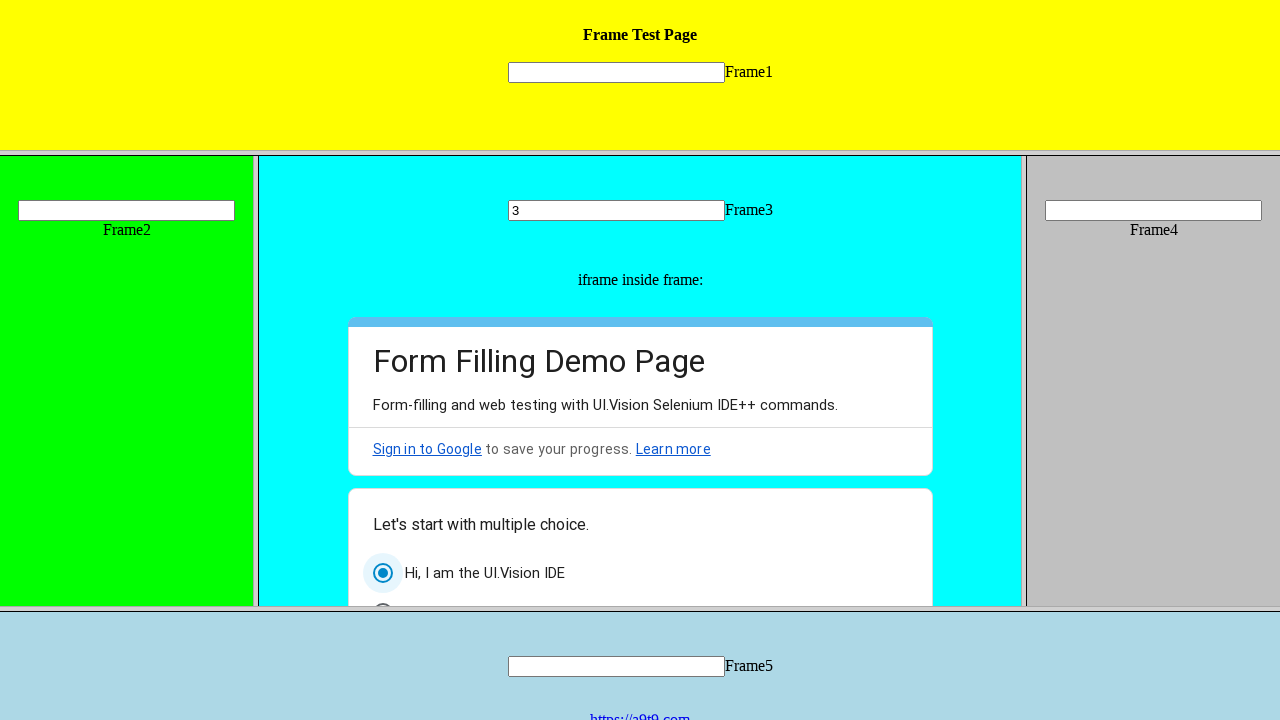

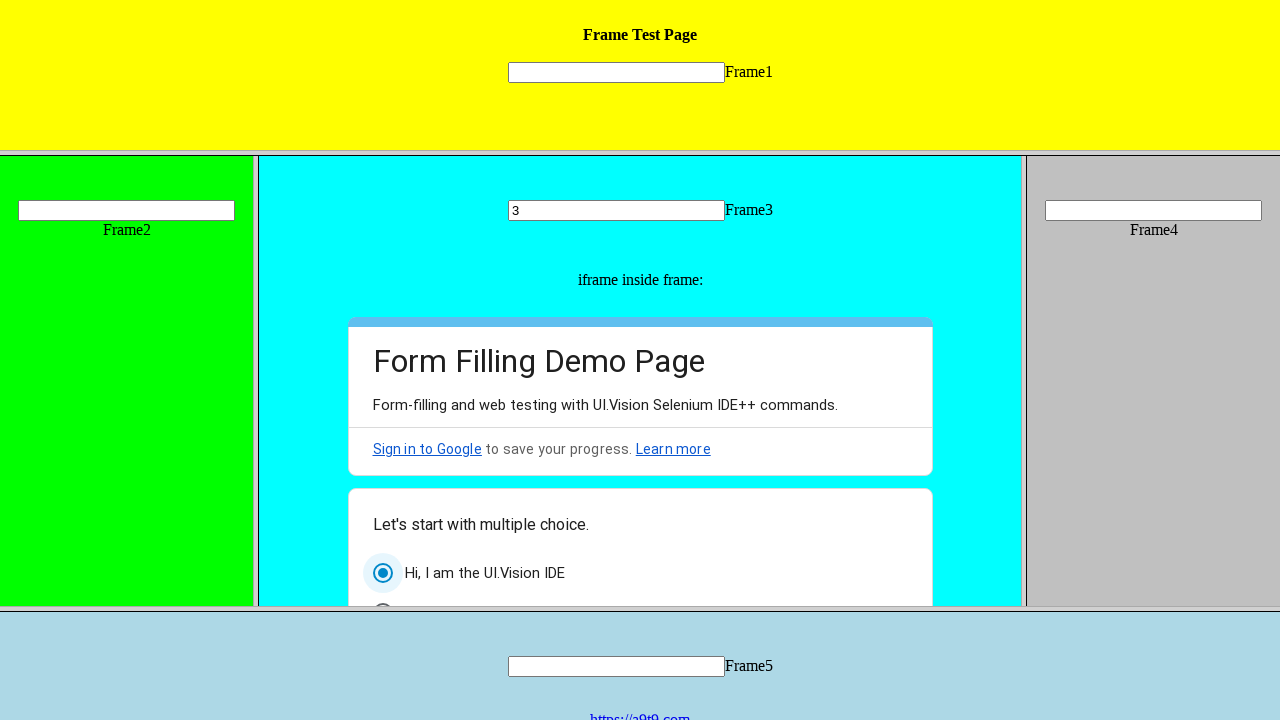